Tests checkbox functionality by navigating to checkboxes page, clicking checkboxes, and ensuring all unchecked boxes are checked

Starting URL: http://the-internet.herokuapp.com

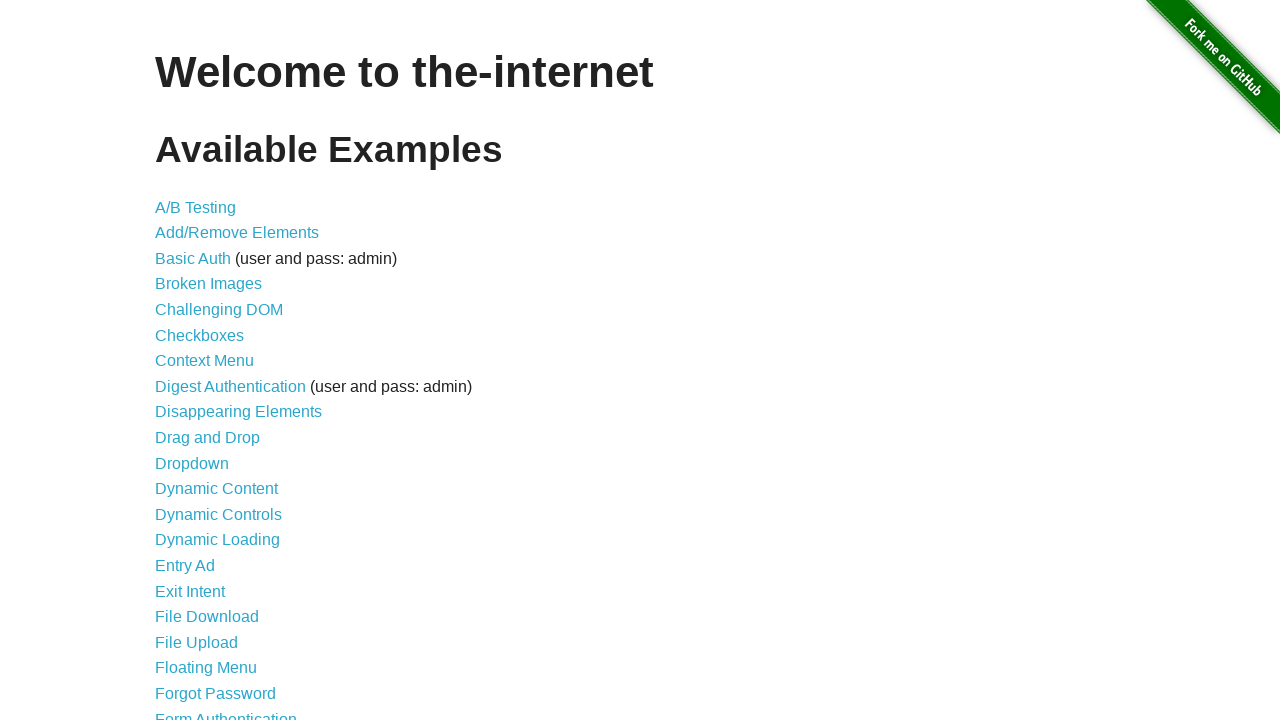

Clicked on the checkboxes link at (200, 335) on a[href='/checkboxes']
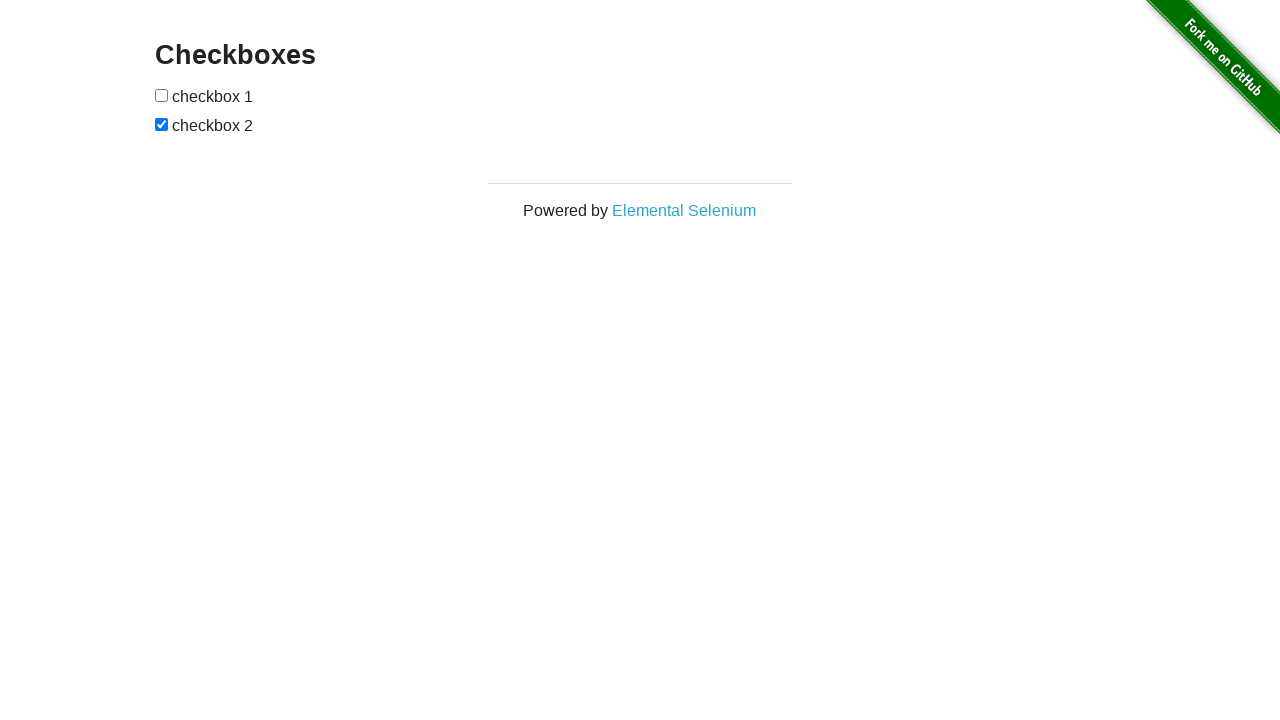

Checkboxes loaded on the page
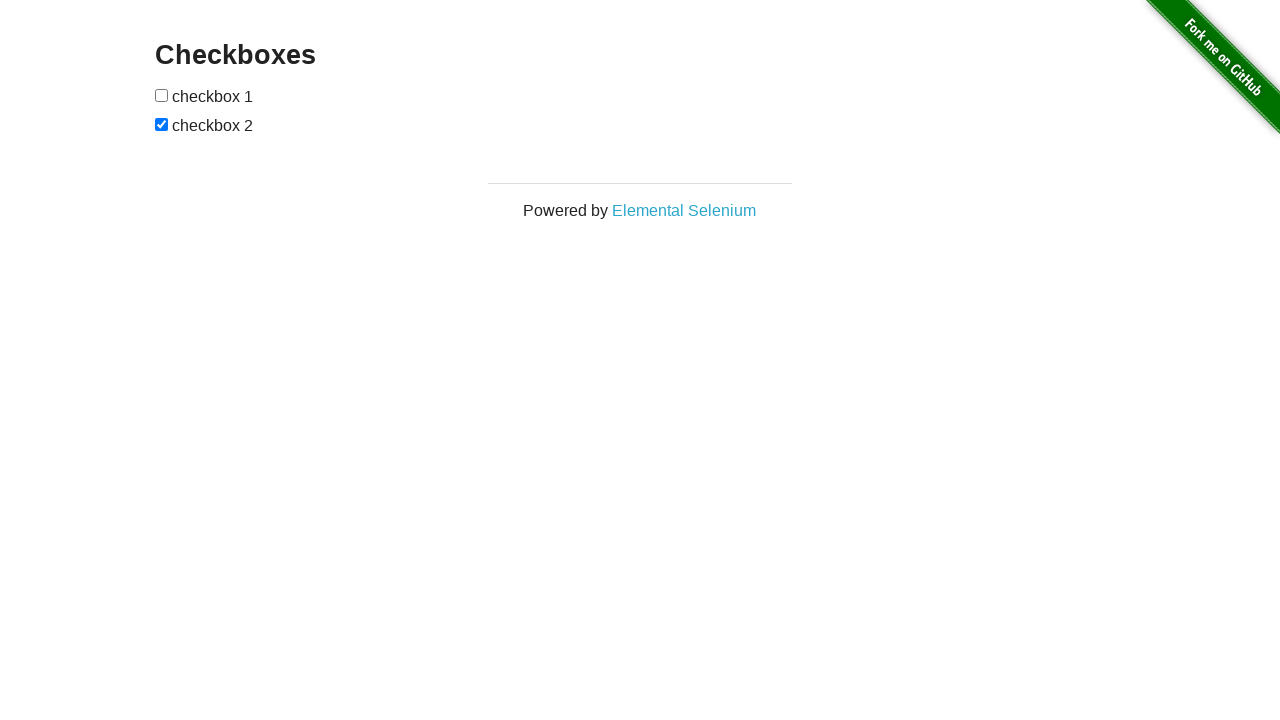

Clicked the first checkbox at (162, 95) on input[type='checkbox'] >> nth=0
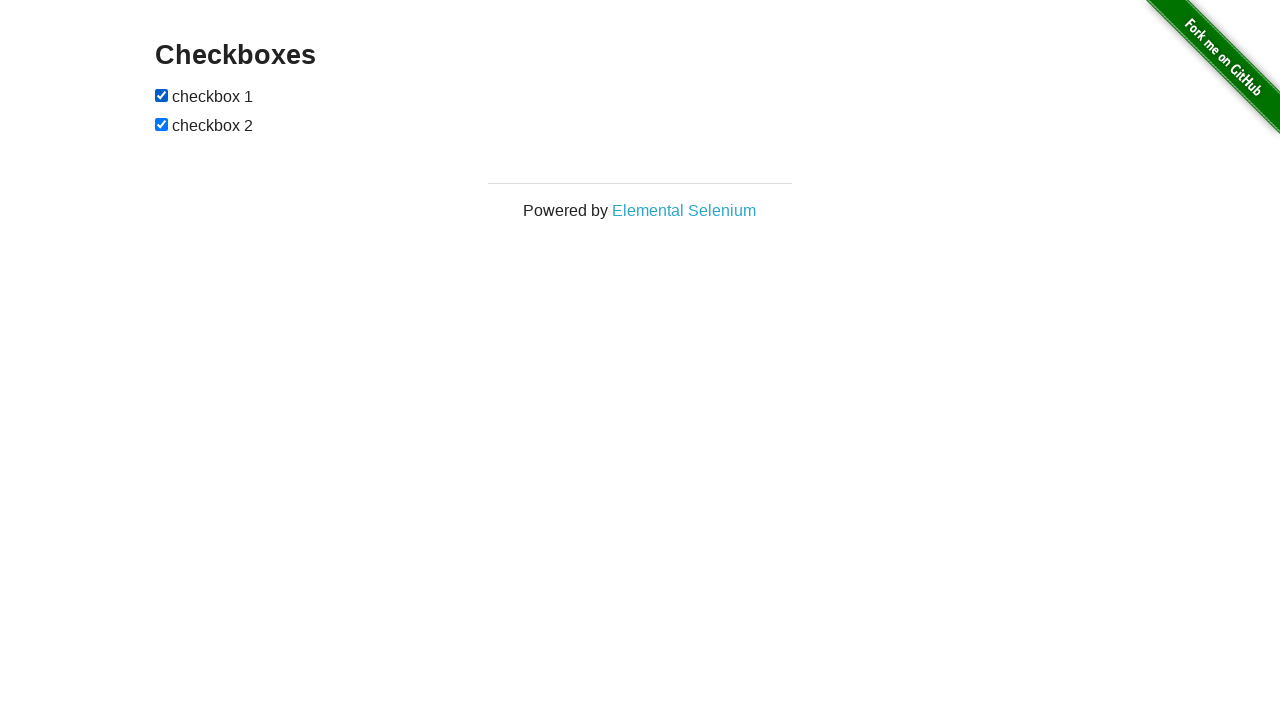

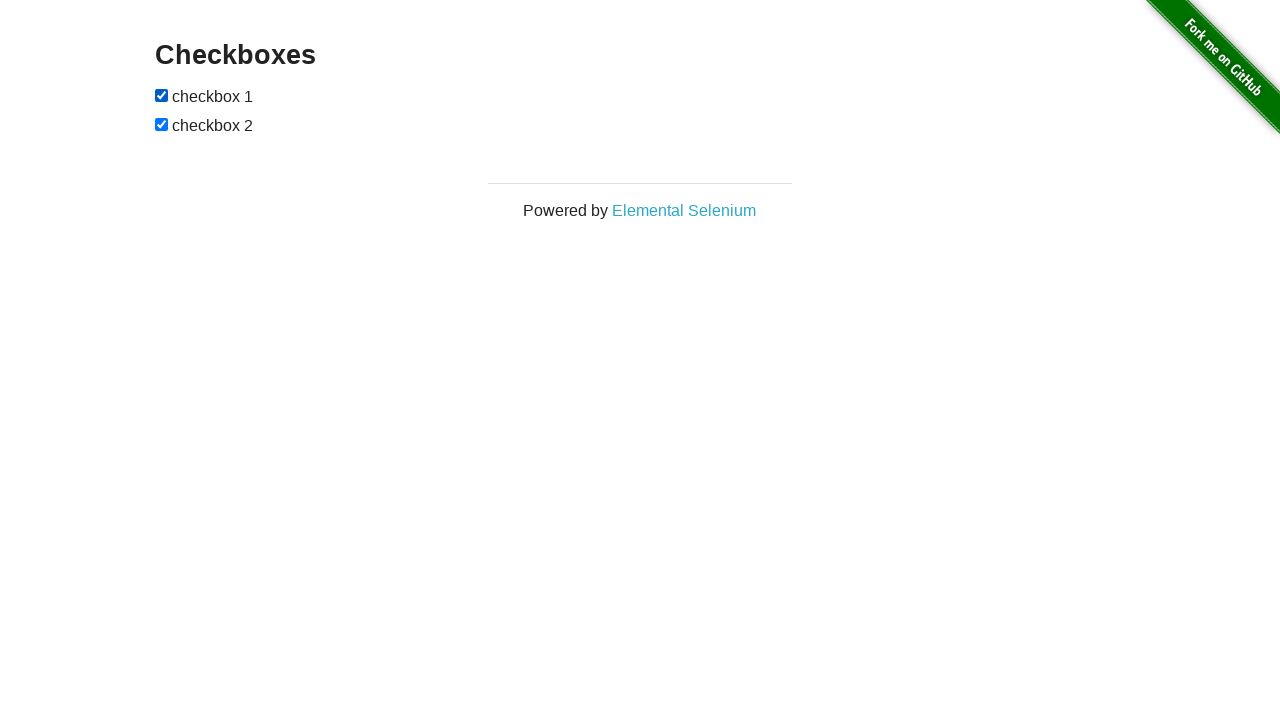